Tests multi-user context by opening Playwright documentation in two separate browser contexts and clicking the Get Started link in both

Starting URL: https://playwright.dev/

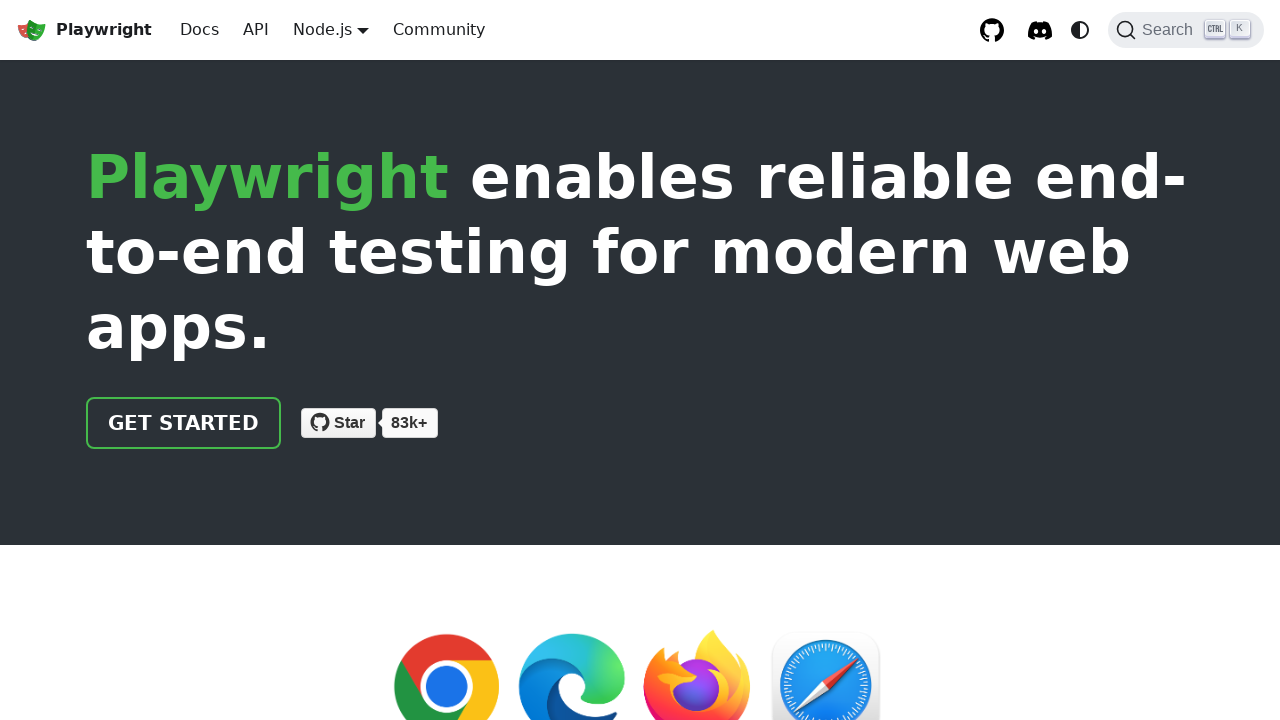

Clicked Get Started link at (184, 423) on text=Get Started
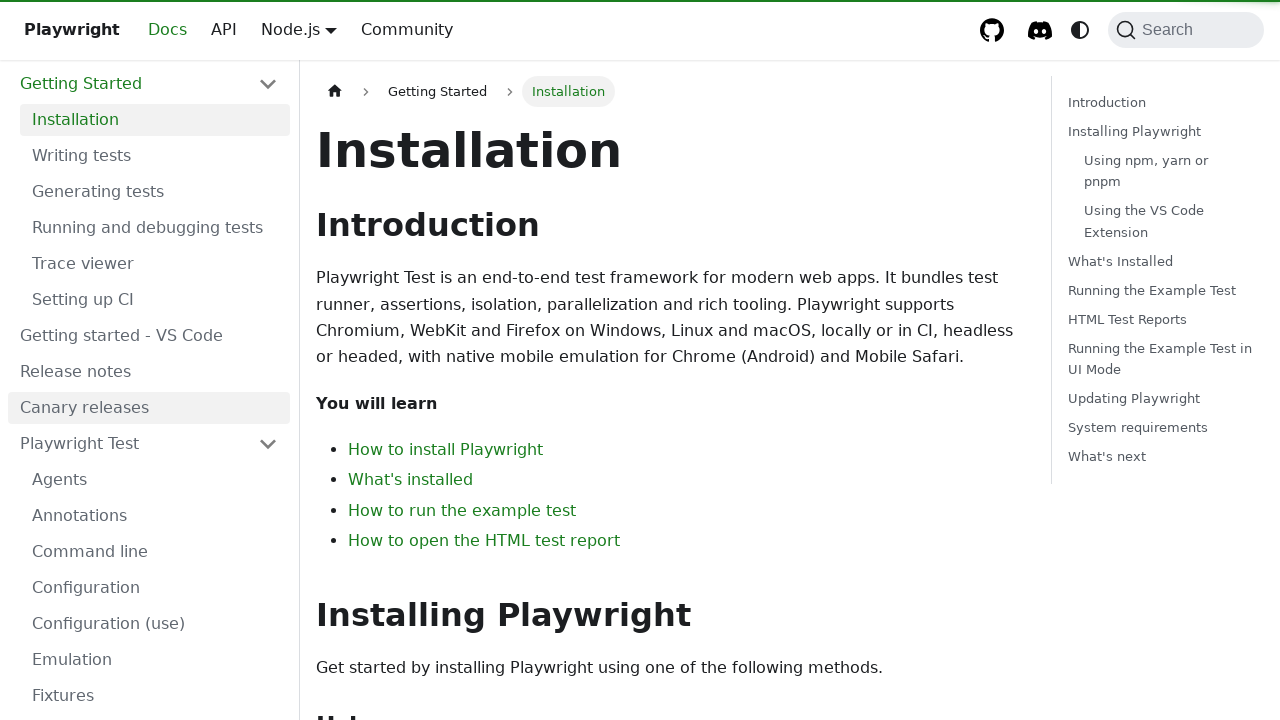

Navigation completed and network idle state reached
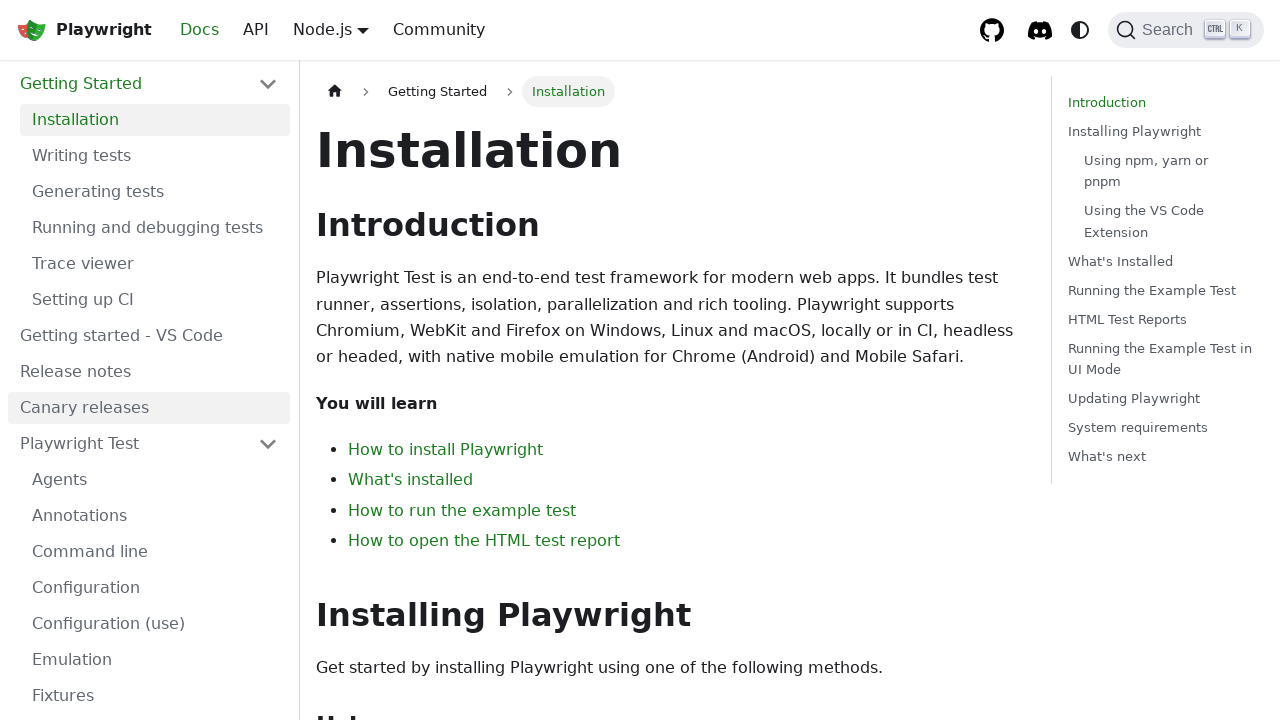

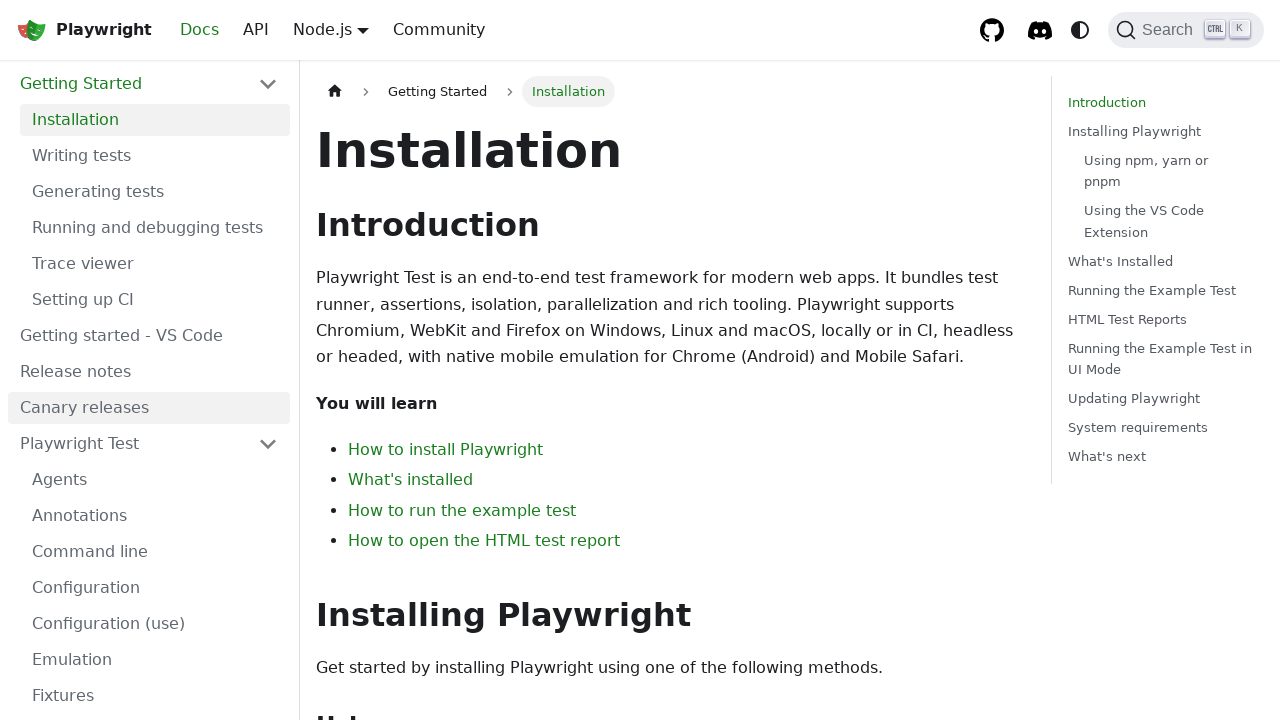